Fills out a practice form with personal details including name, gender, experience, date, profession, automation tools, continents, and Selenium commands selections, then submits the form.

Starting URL: https://www.techlistic.com/p/selenium-practice-form.html

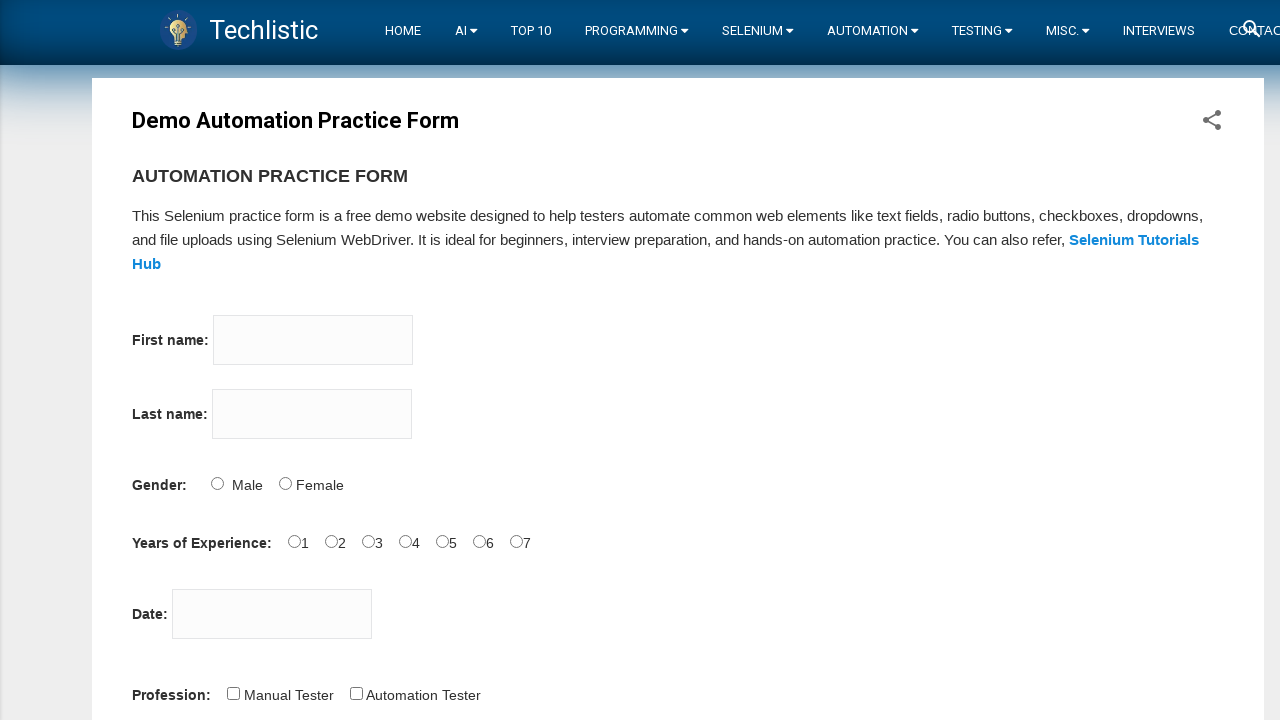

Filled first name with 'Olya' on input[name='firstname']
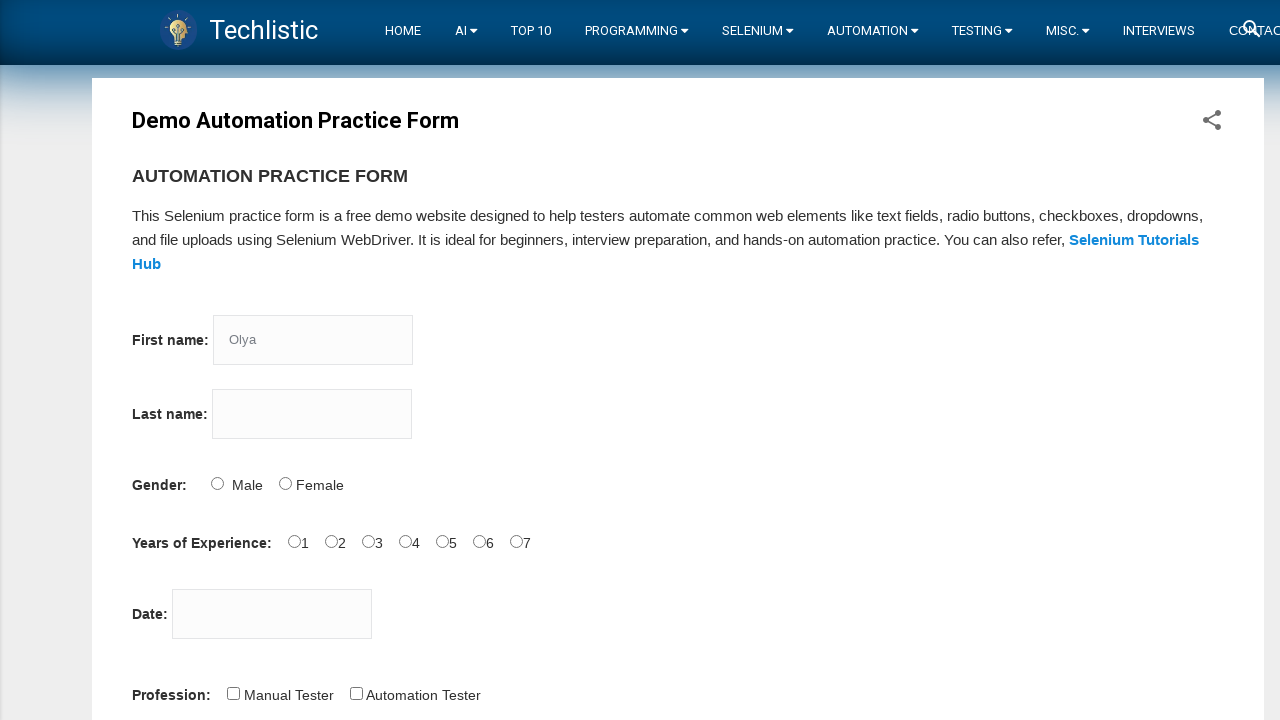

Filled last name with 'Test' on input[name='lastname']
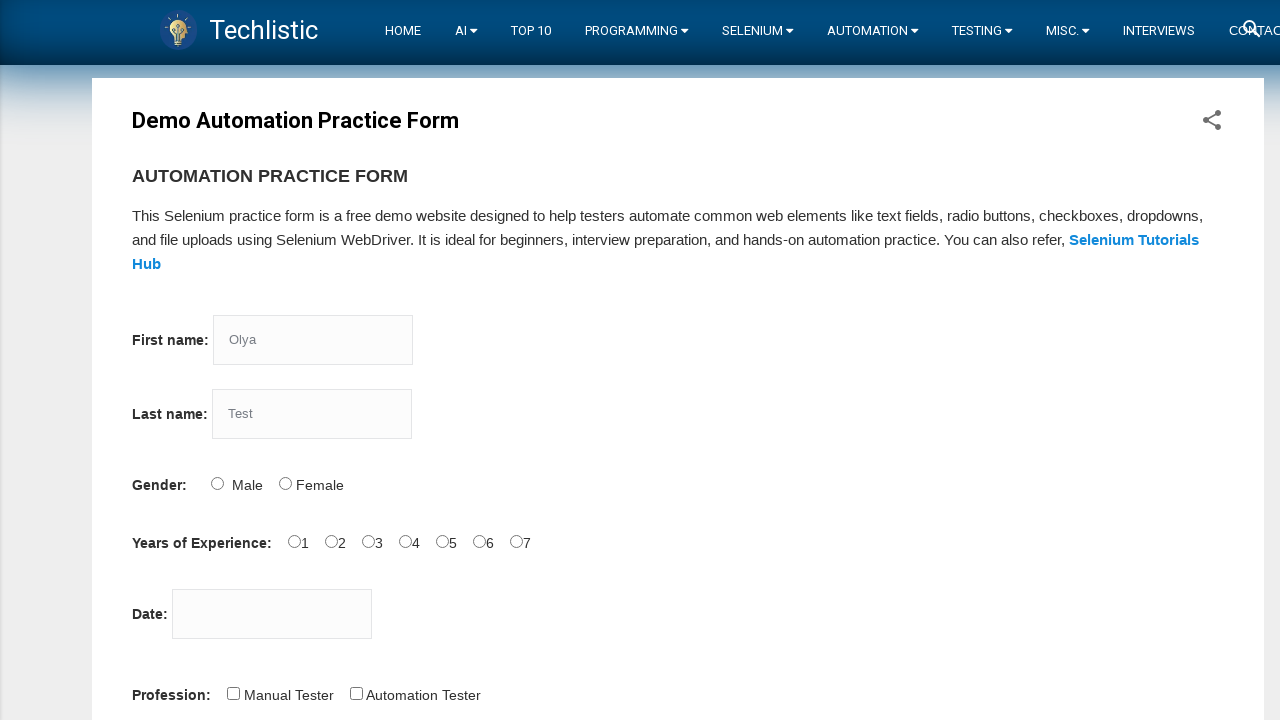

Selected Female gender option at (285, 483) on input#sex-1
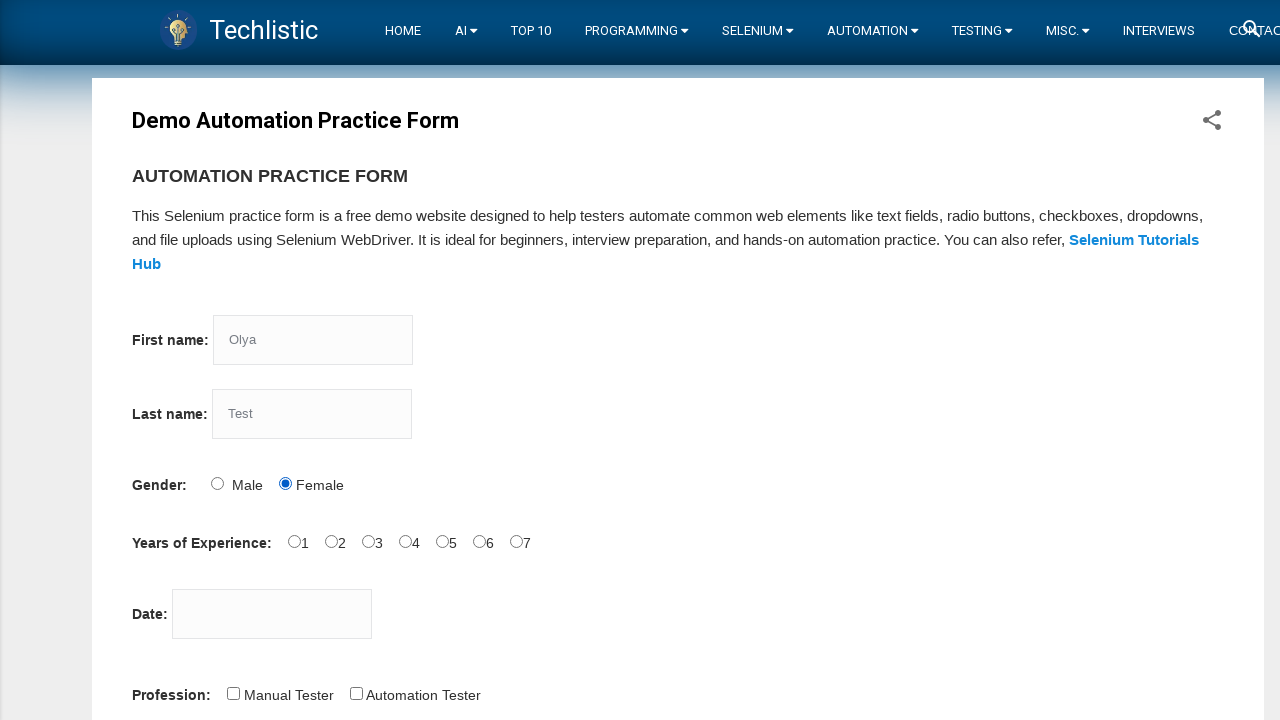

Selected 1 year experience at (331, 541) on input#exp-1
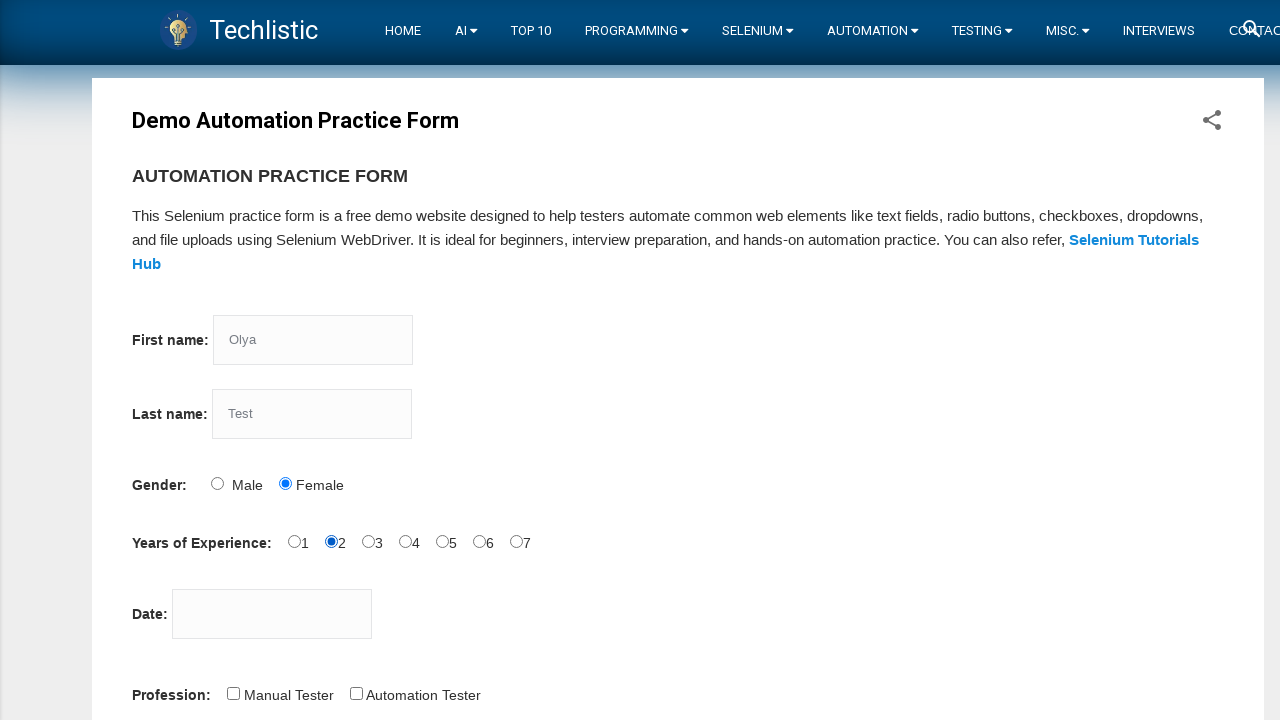

Filled date field with '03/25/2024' on input#datepicker
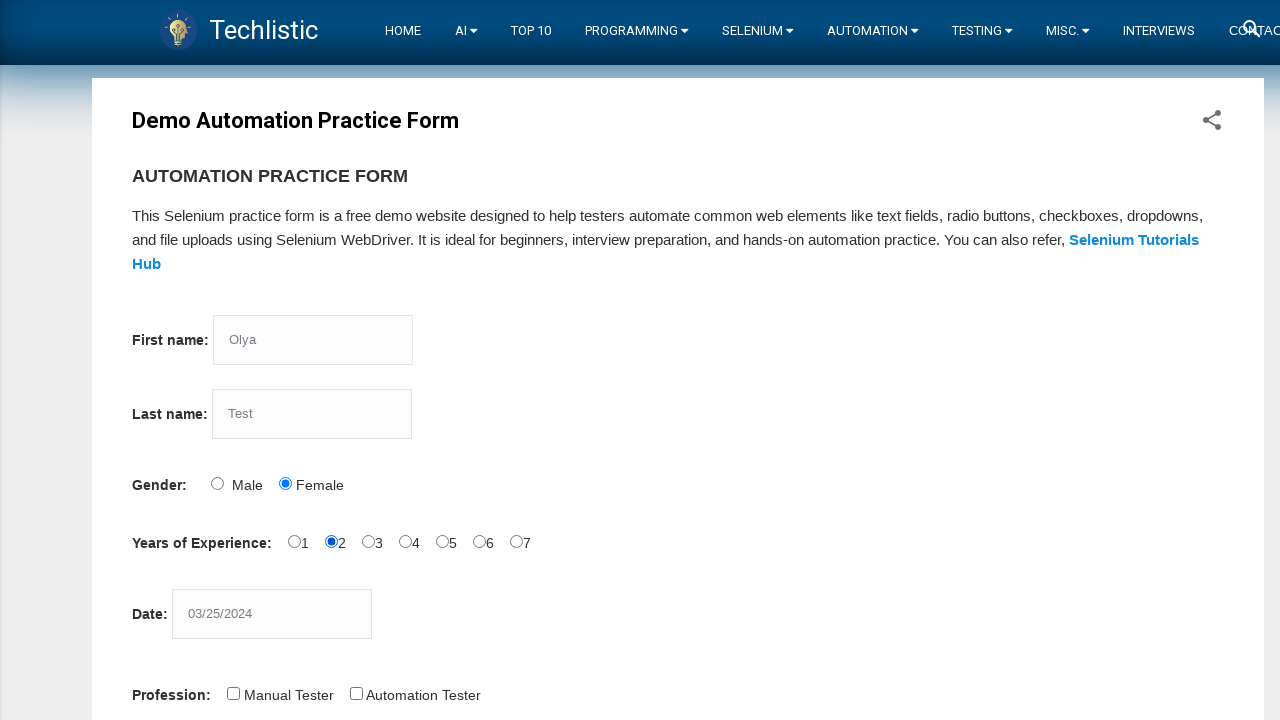

Selected Manual Tester profession at (356, 693) on input#profession-1
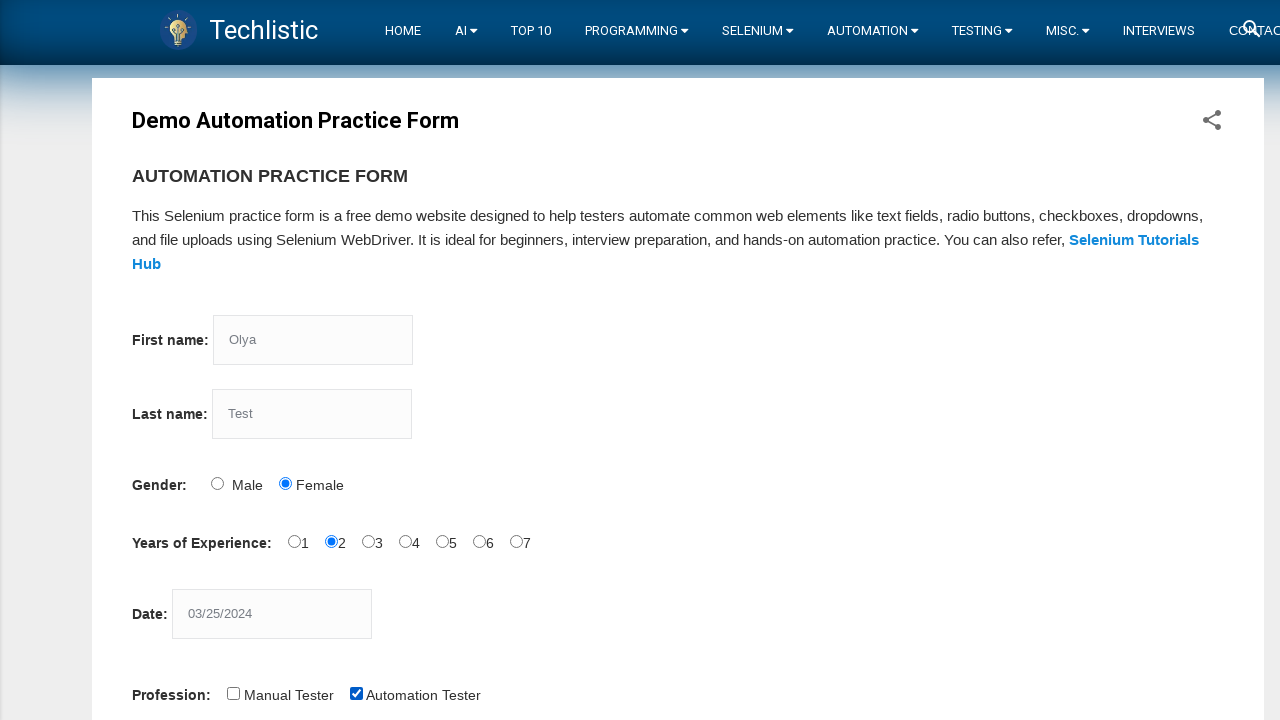

Selected Selenium IDE automation tool at (446, 360) on input#tool-2
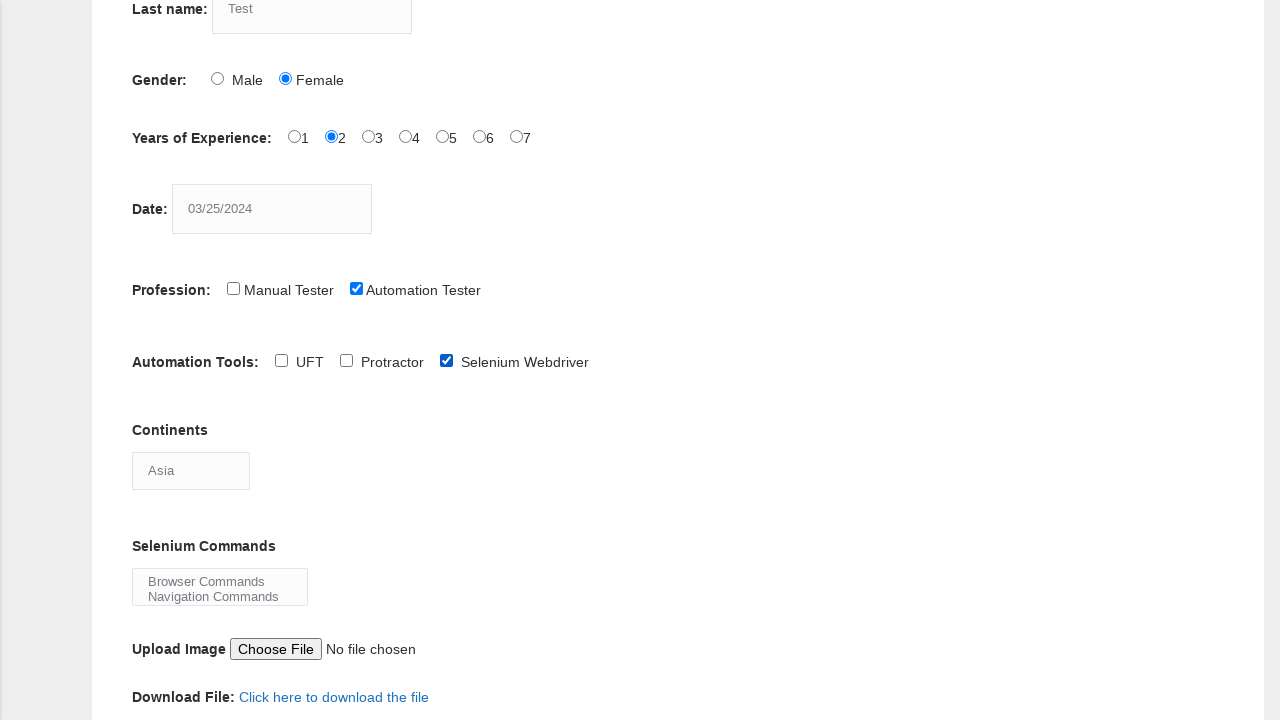

Selected Australia from continents dropdown on select#continents
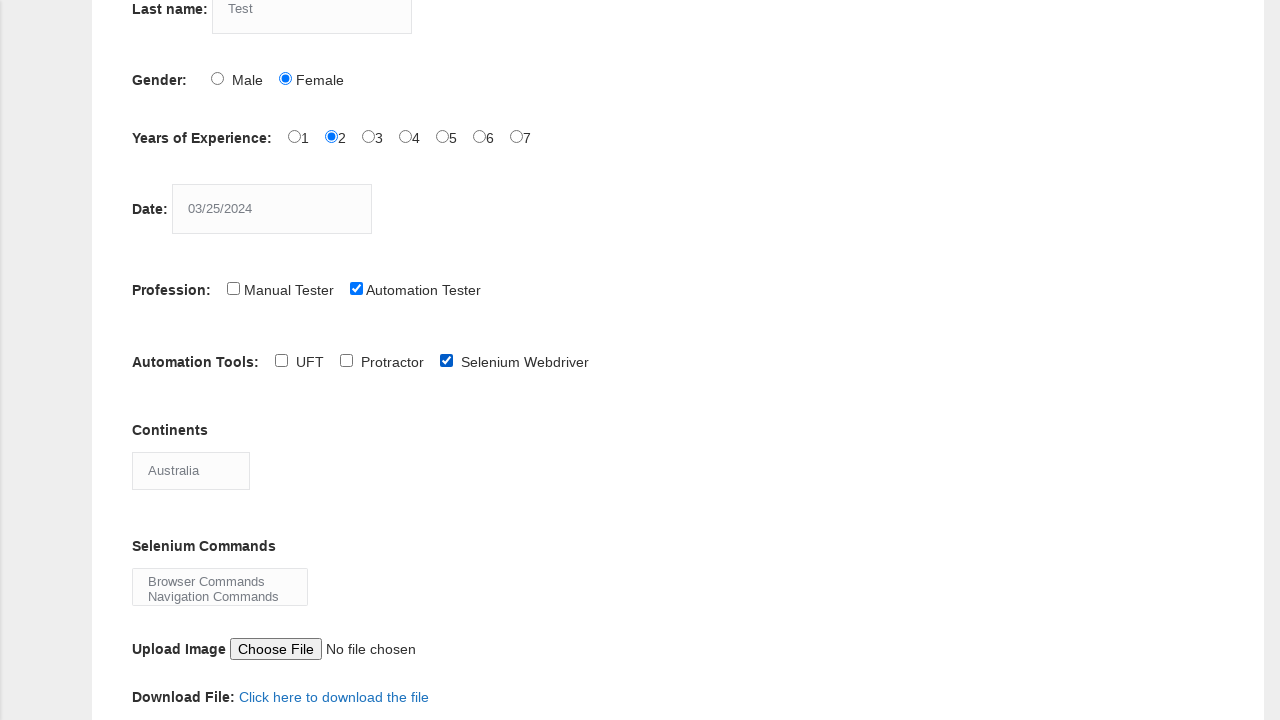

Selected Navigation Commands from Selenium commands dropdown on select#selenium_commands
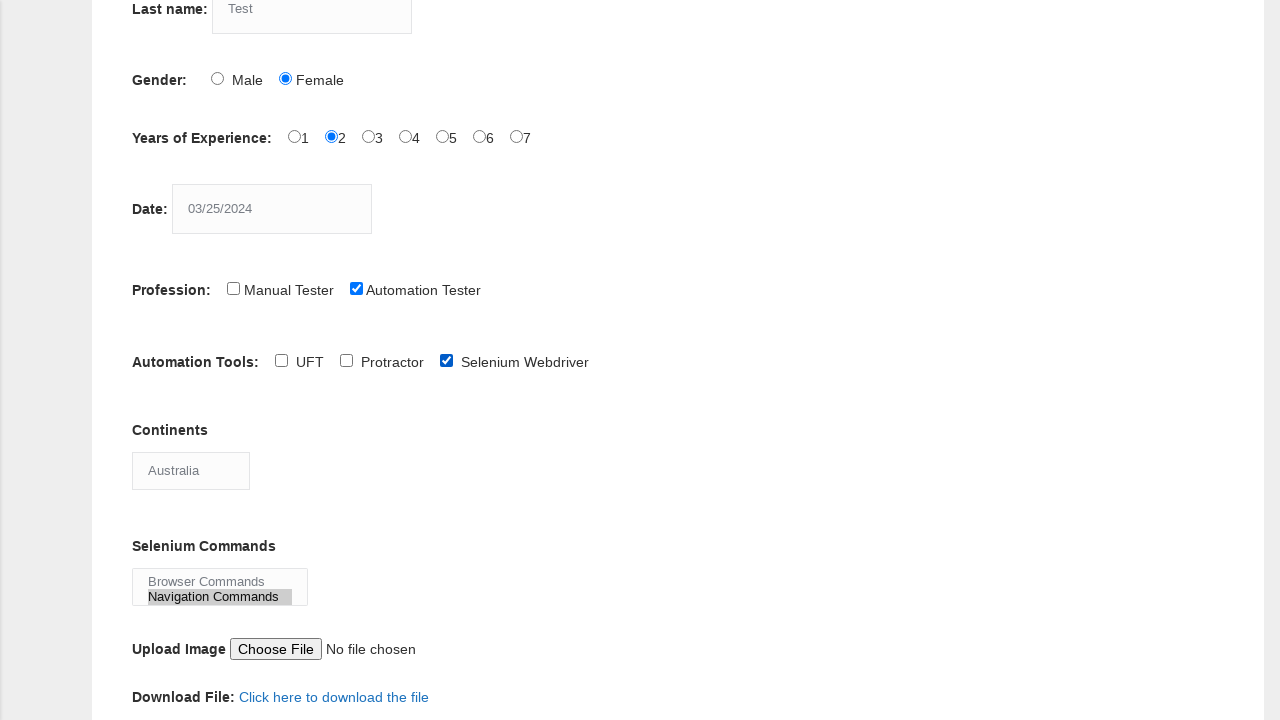

Clicked submit button to submit the form at (157, 360) on button#submit
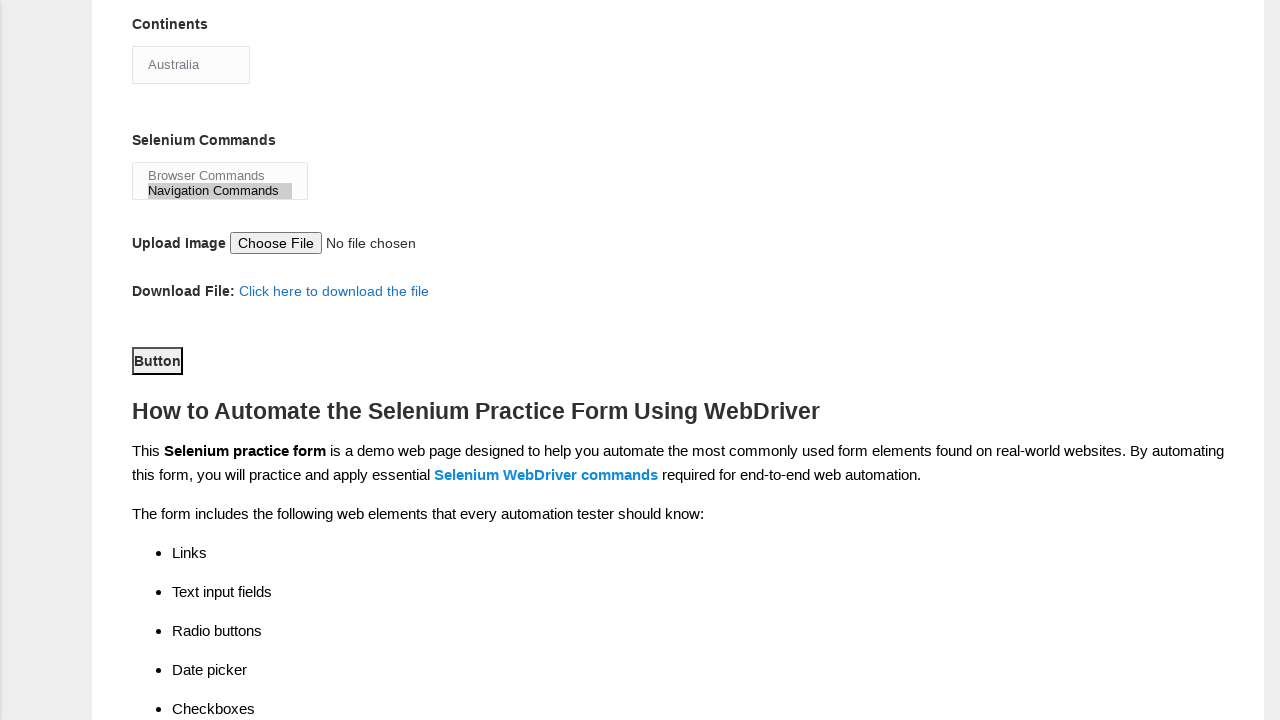

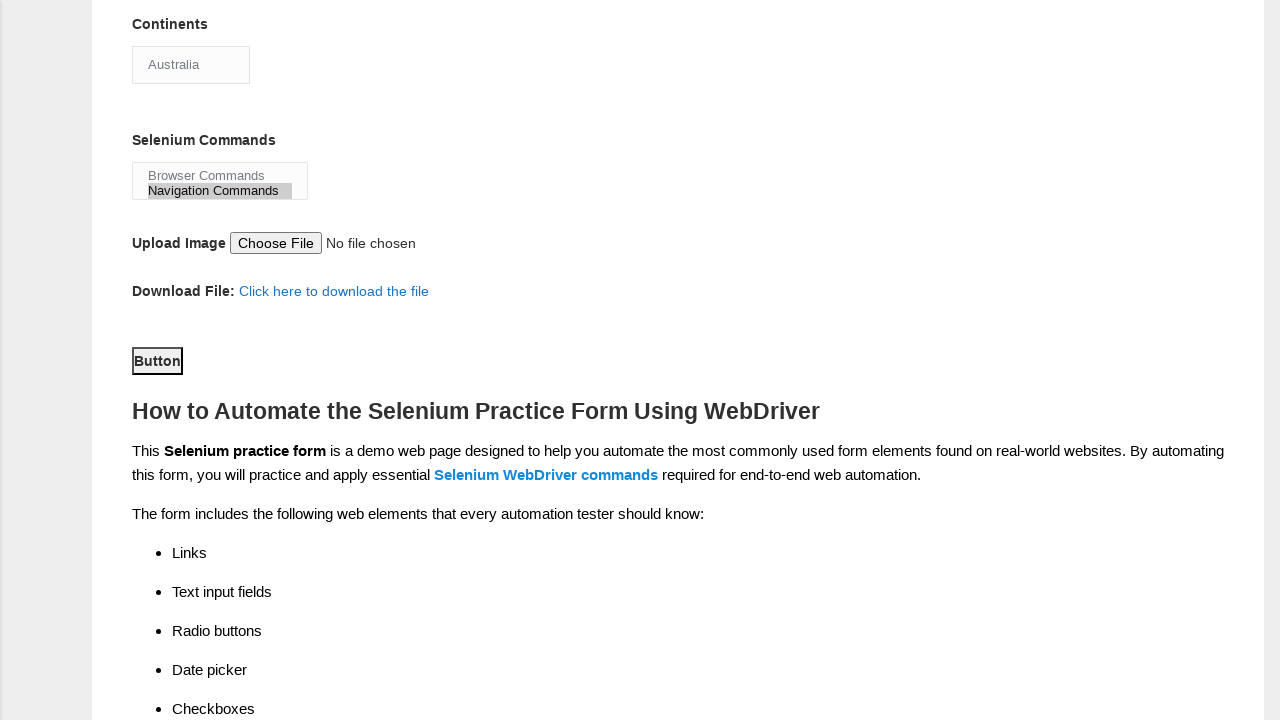